Tests mouse interaction capabilities by performing a double-click on a button and a right-click (context click) on another button on a demo QA testing page.

Starting URL: https://demoqa.com/buttons

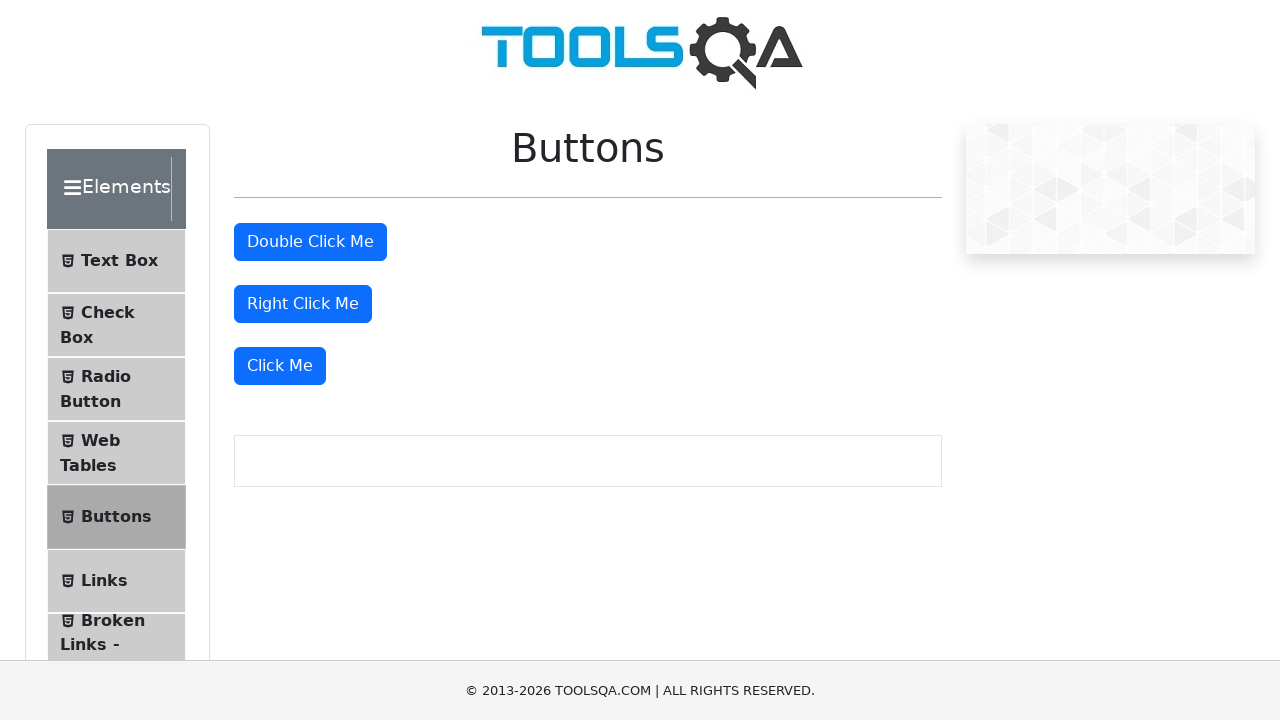

Waited for double-click button to load on demoqa.com/buttons
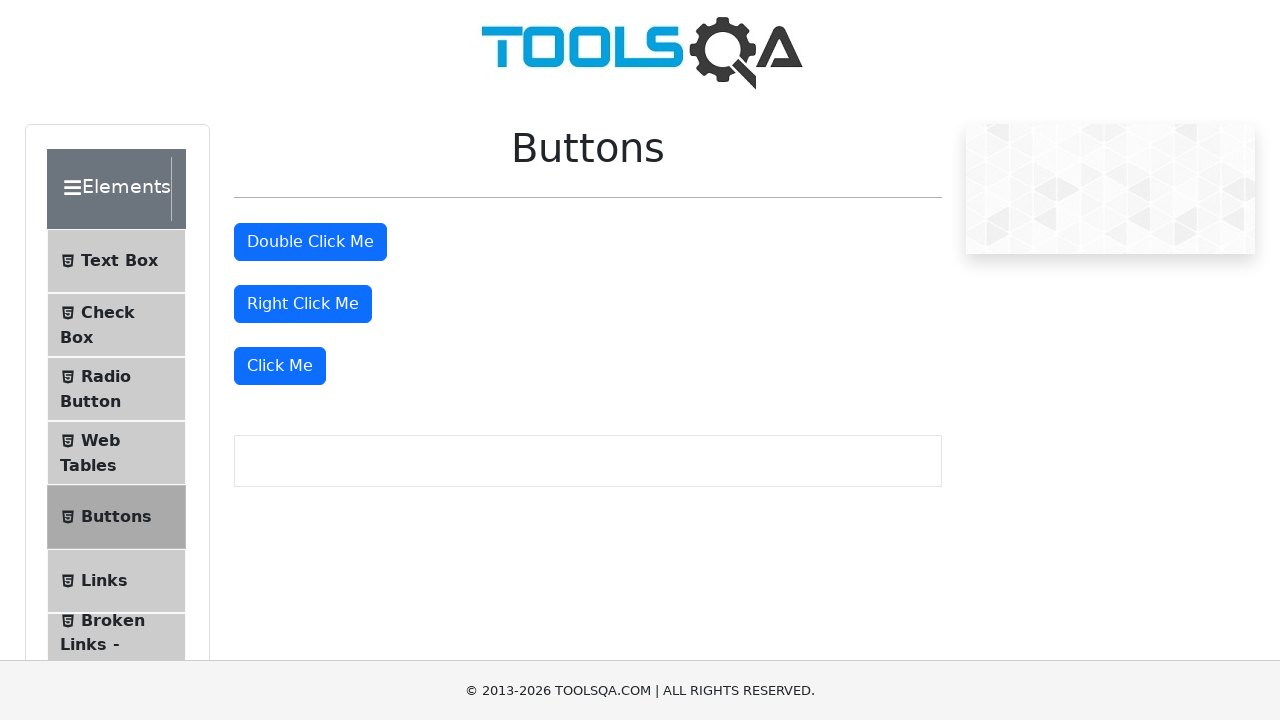

Performed double-click on the double-click button at (310, 242) on xpath=//button[@id='doubleClickBtn']
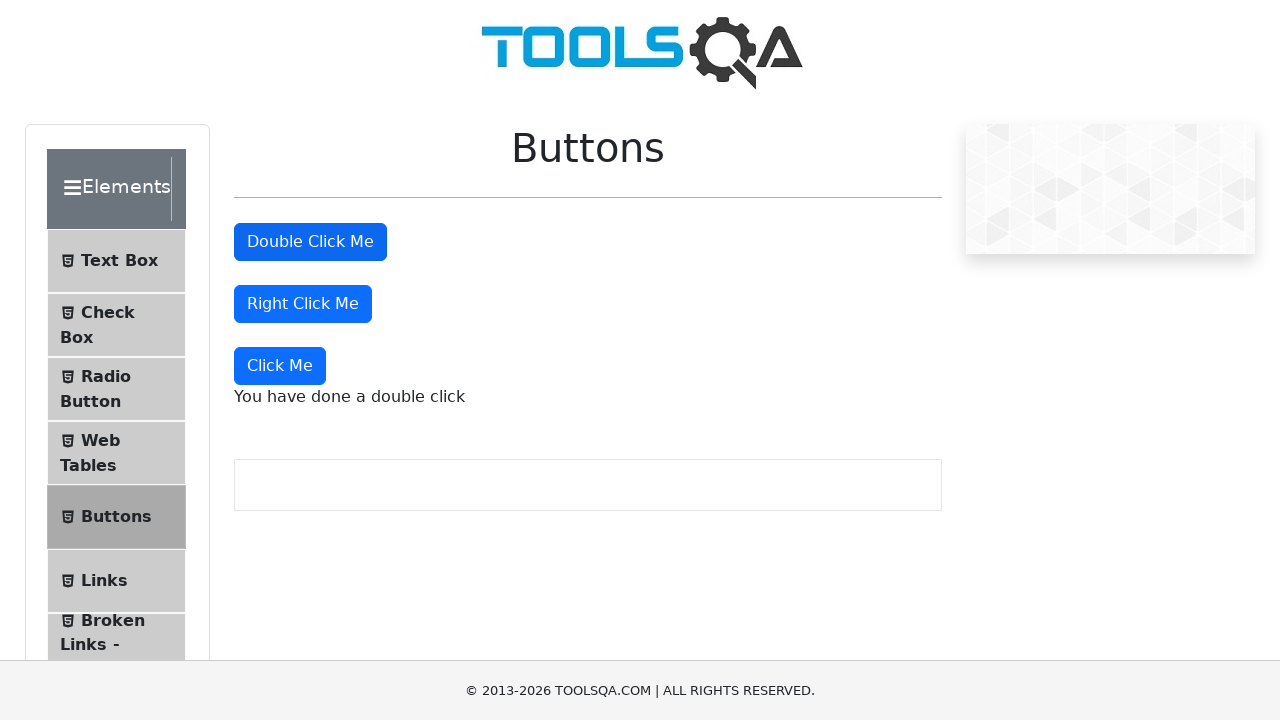

Double-click success message appeared
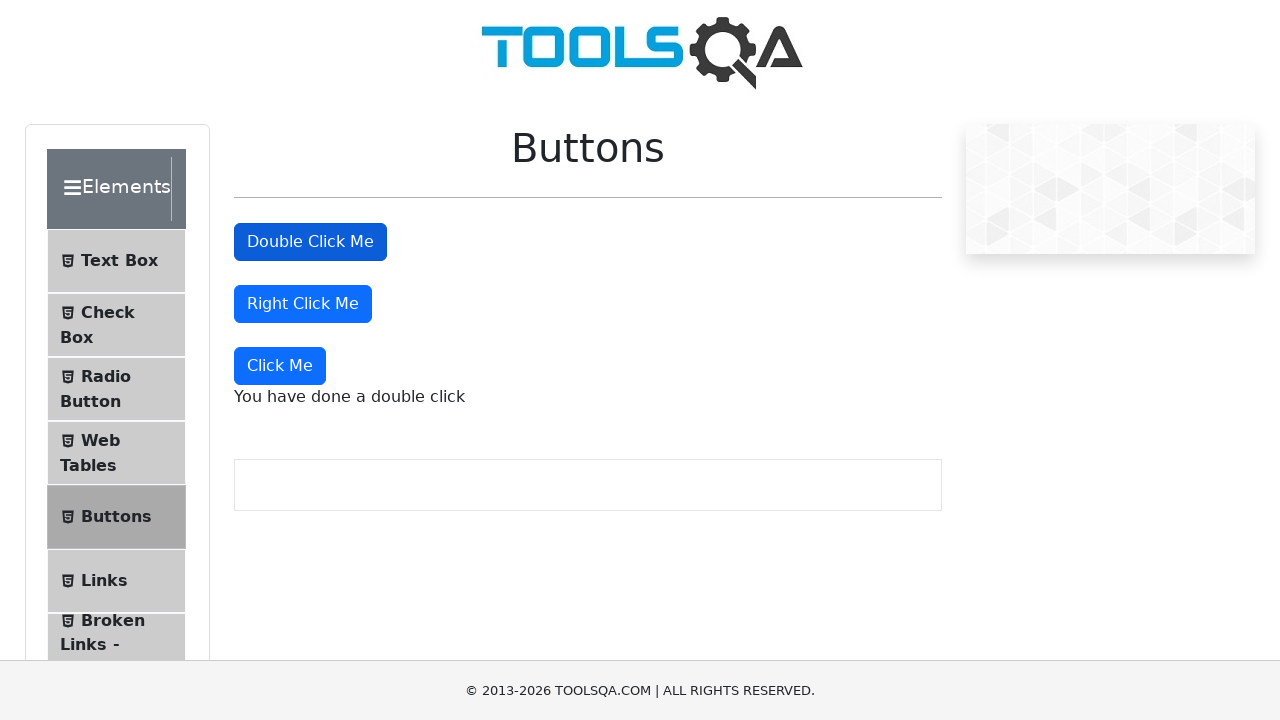

Performed right-click (context click) on the right-click button at (303, 304) on //button[@id='rightClickBtn']
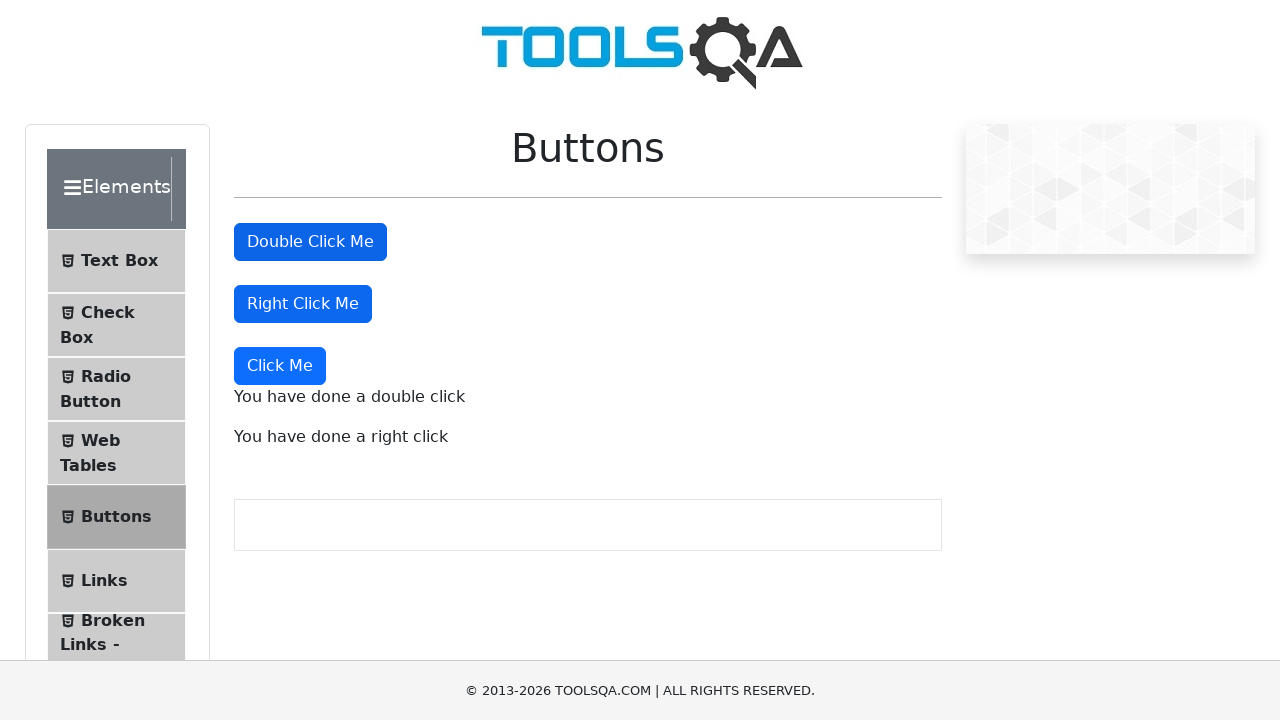

Right-click success message appeared
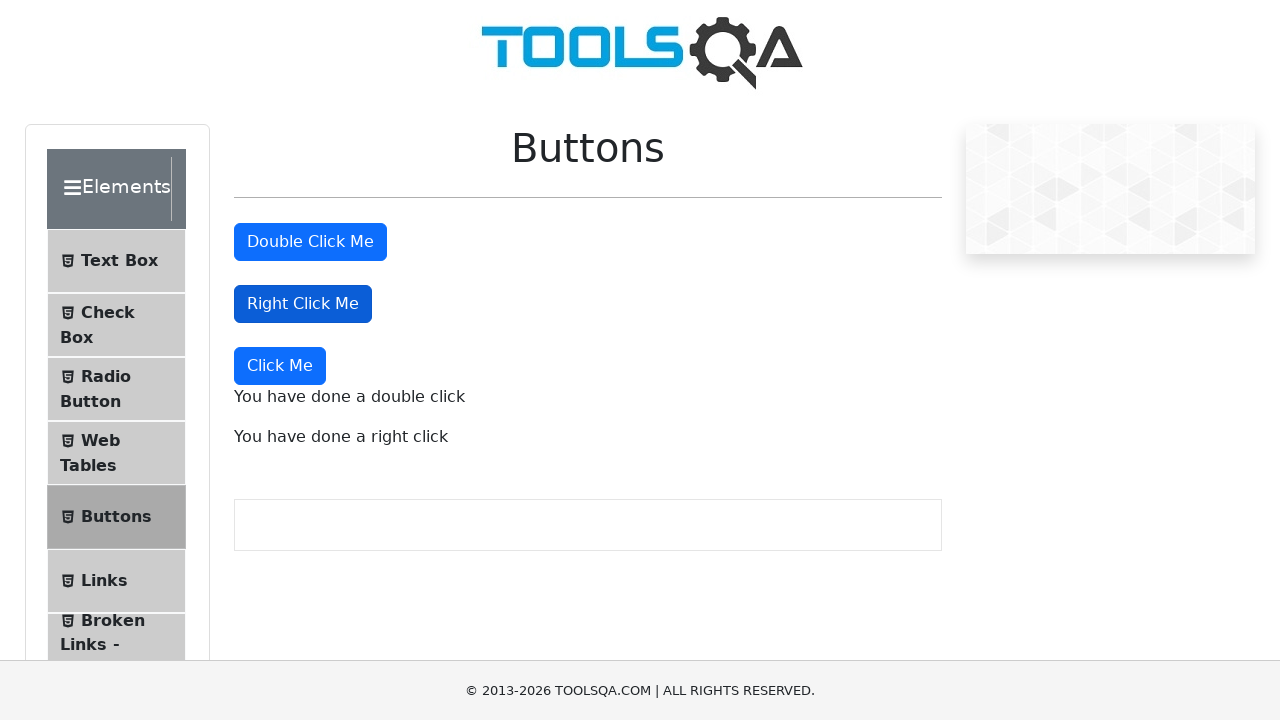

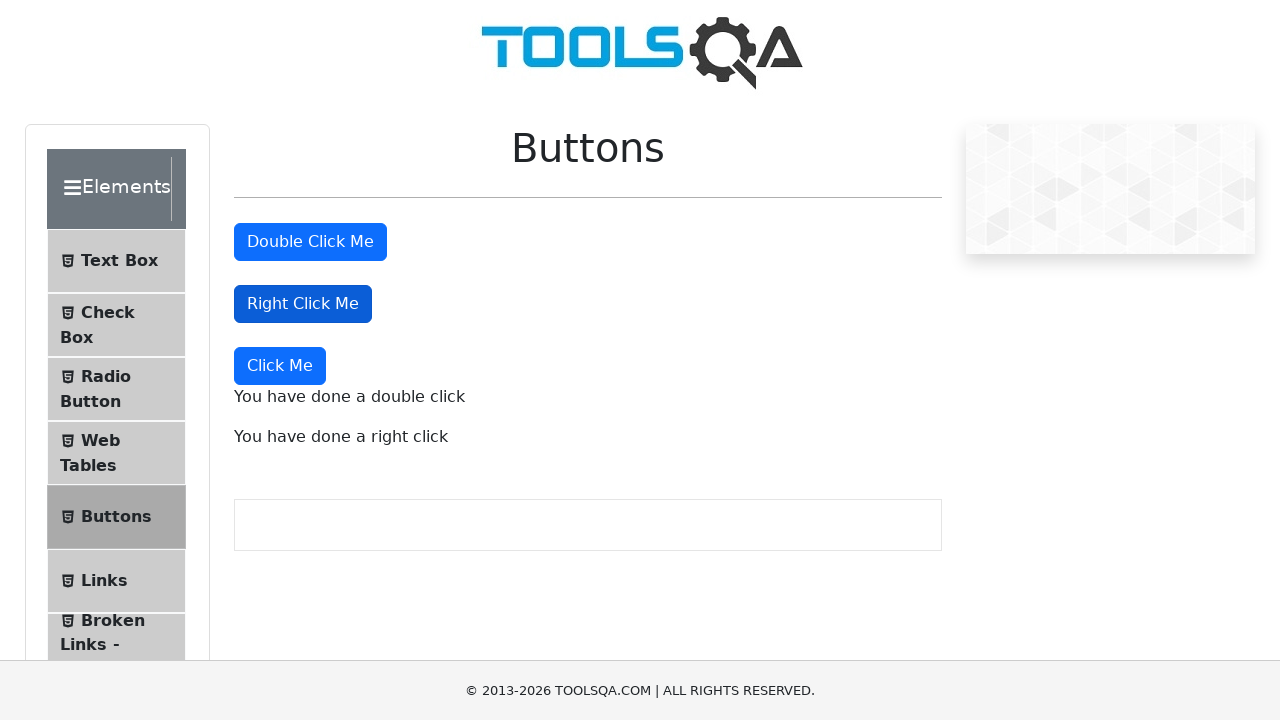